Tests clicking a confirm button that triggers a confirmation dialog, accepts it, and verifies the result message is displayed

Starting URL: https://demoqa.com/alerts

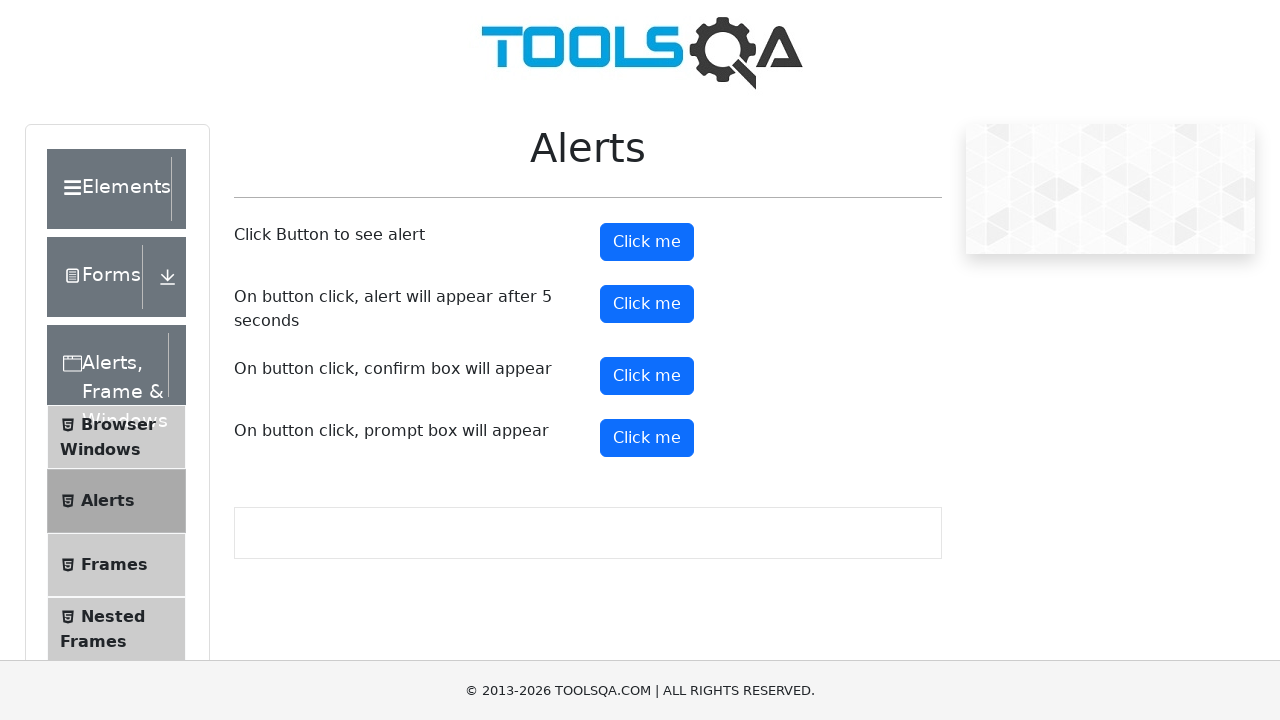

Dialog message verified: 'Do you confirm action?'
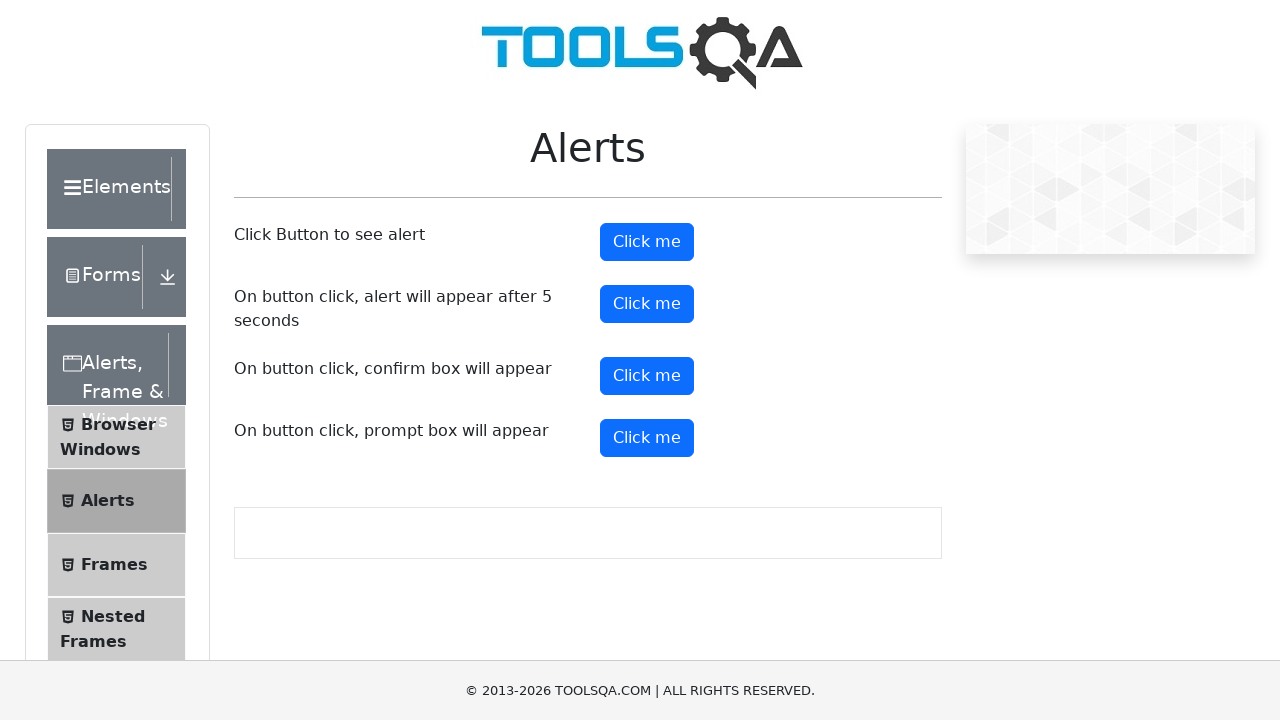

Clicked confirm button to trigger confirmation dialog at (647, 376) on #confirmButton
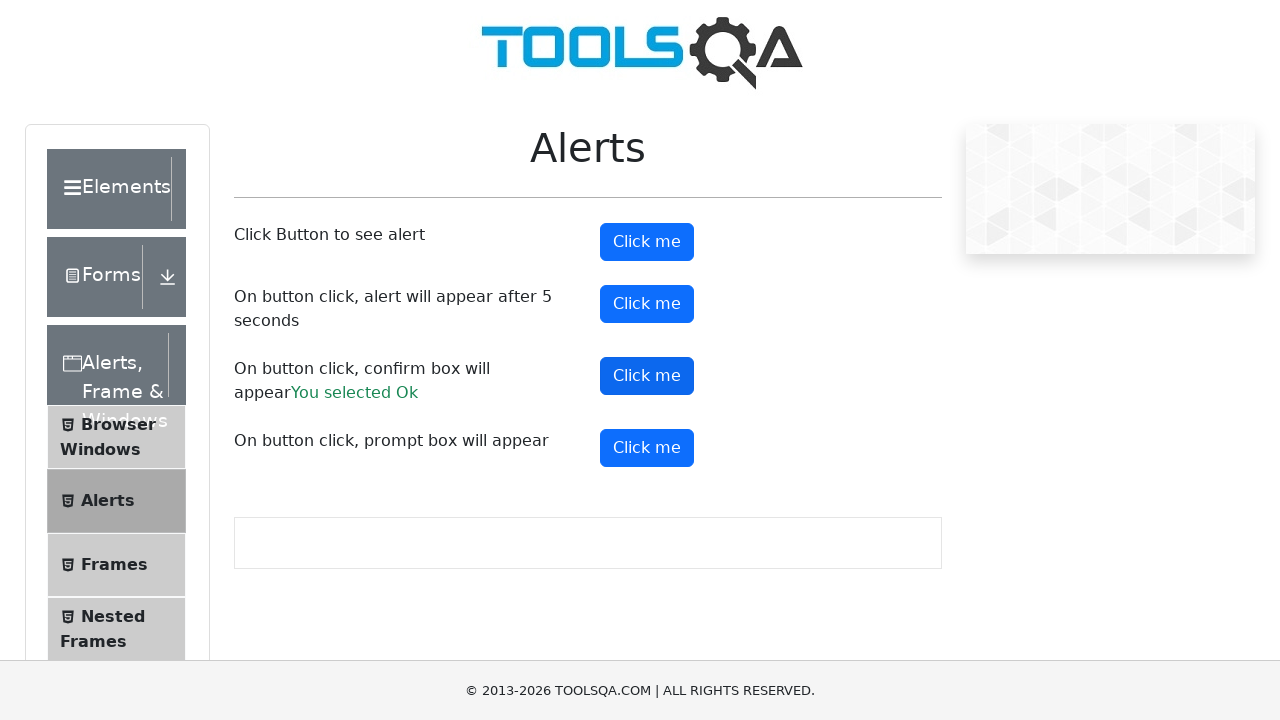

Confirmation result message 'You selected Ok' displayed and verified
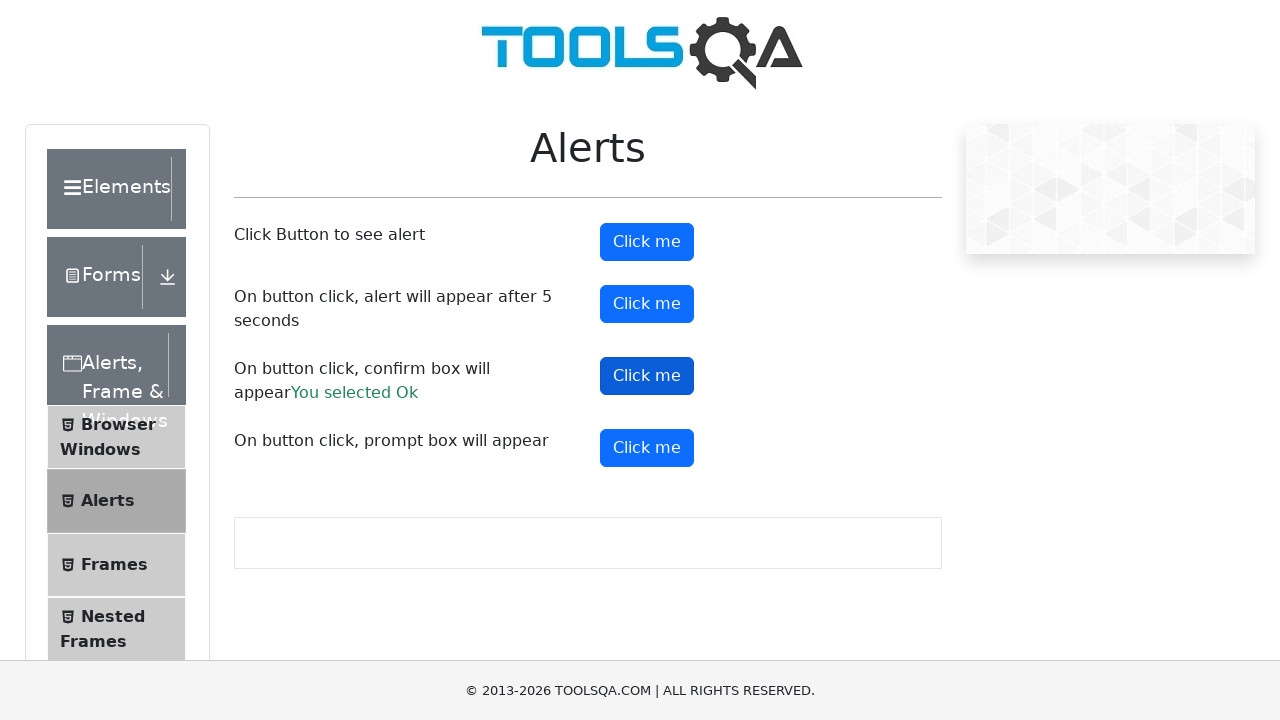

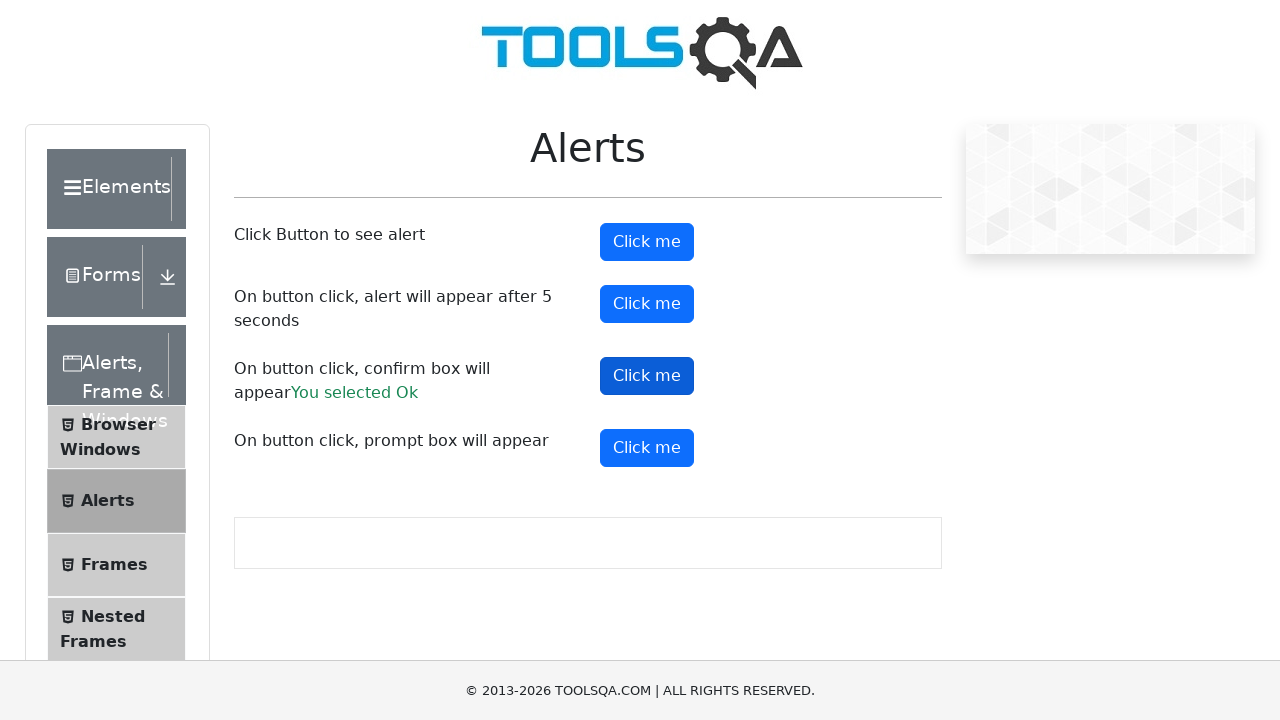